Tests JavaScript alert box handling by clicking a button that triggers an alert and then accepting the alert dialog

Starting URL: https://syntaxprojects.com/javascript-alert-box-demo.php

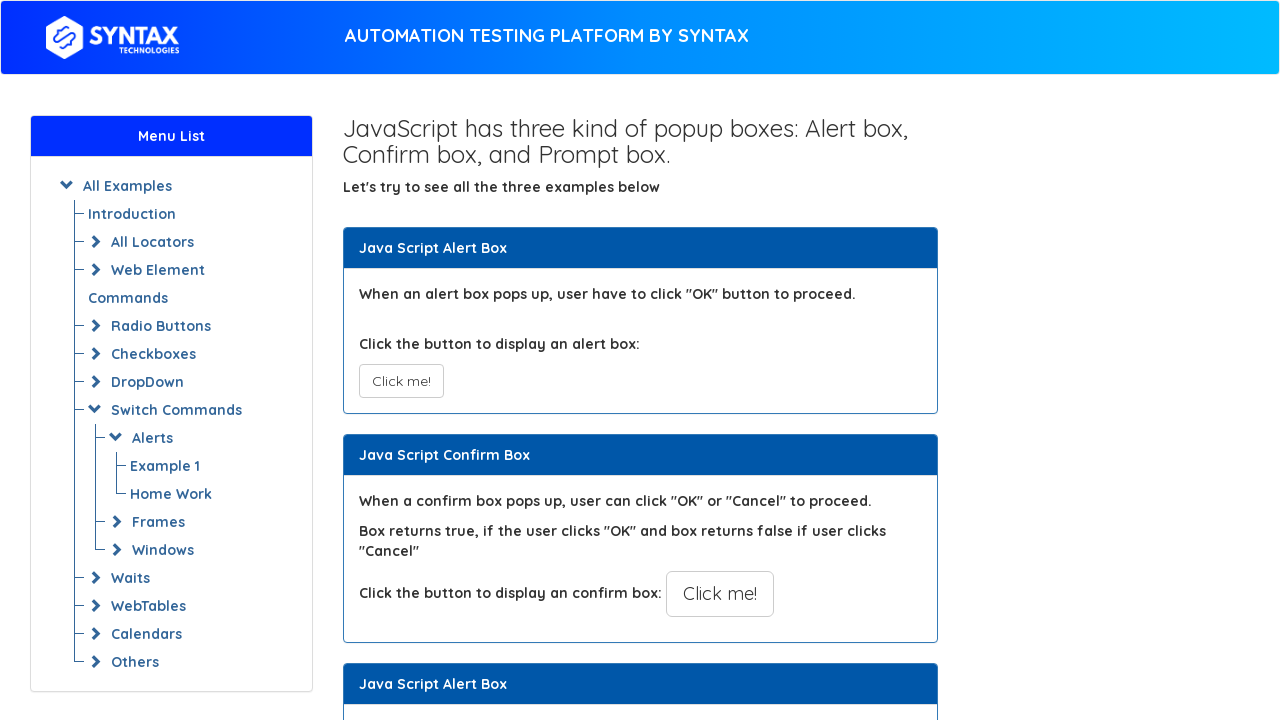

Navigated to JavaScript alert box demo page
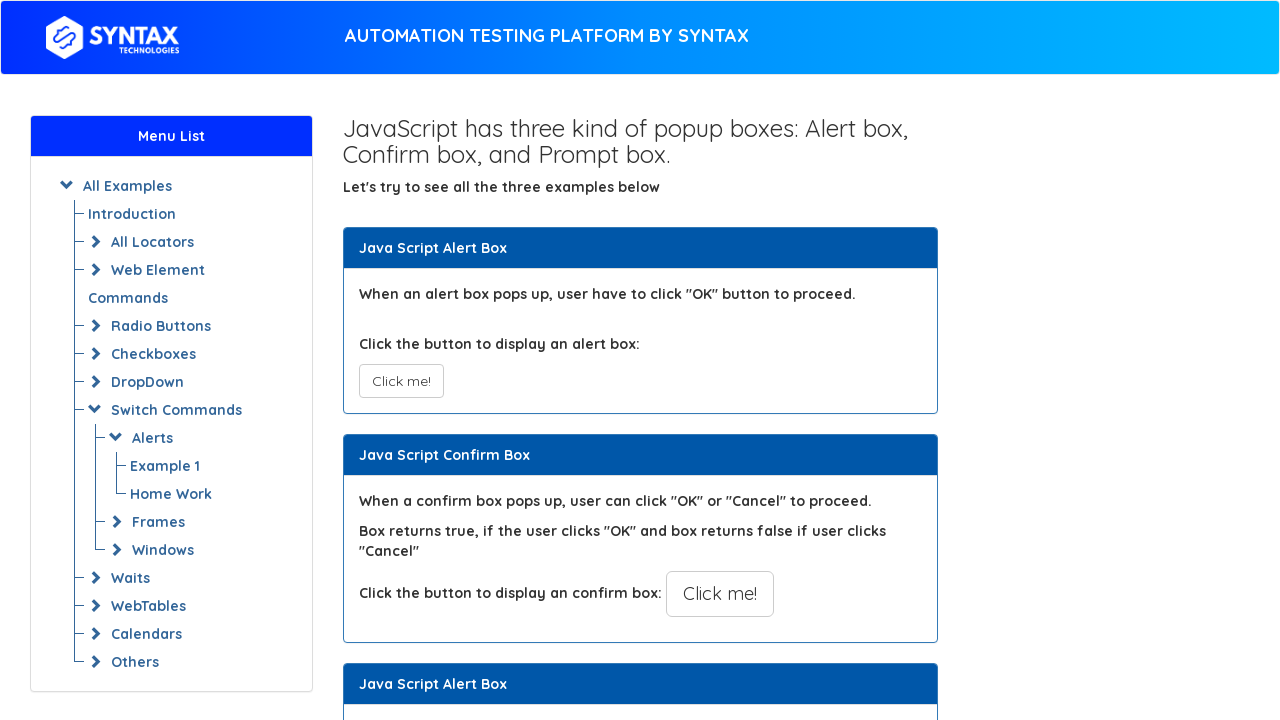

Clicked the alert button to trigger JavaScript alert at (401, 381) on xpath=//button[@onclick='myAlertFunction()']
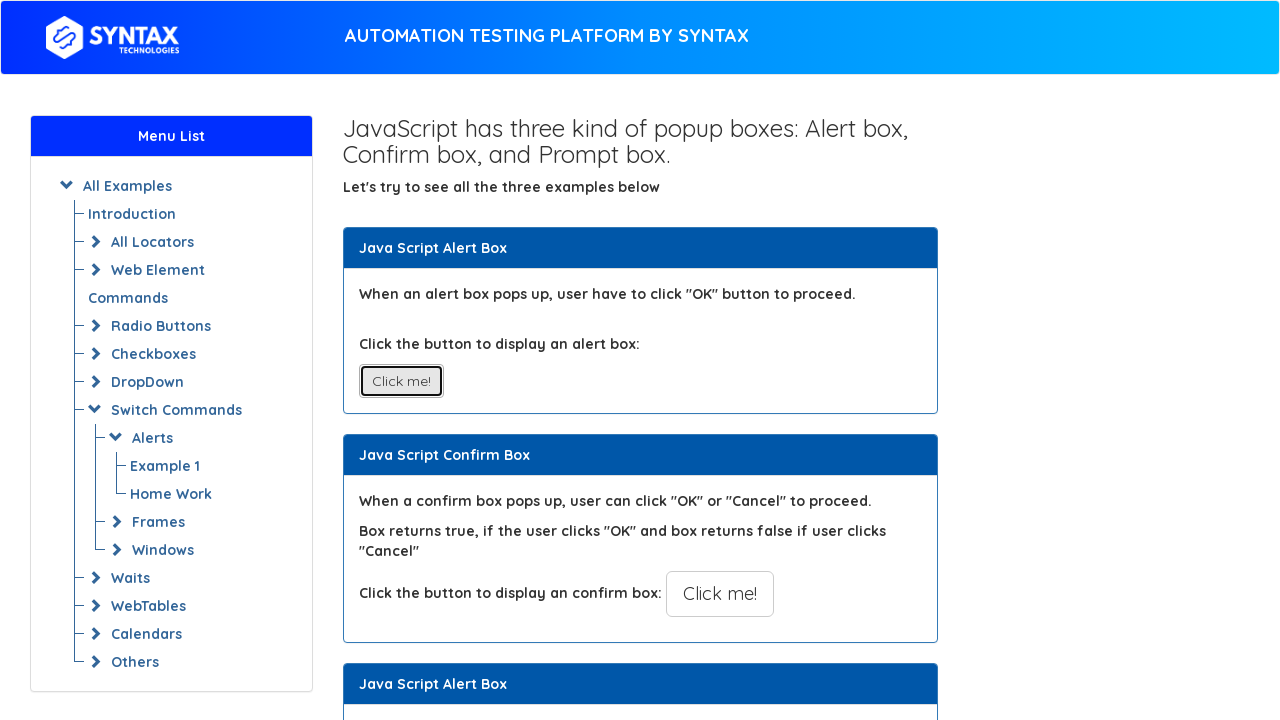

Set up dialog handler to accept alert
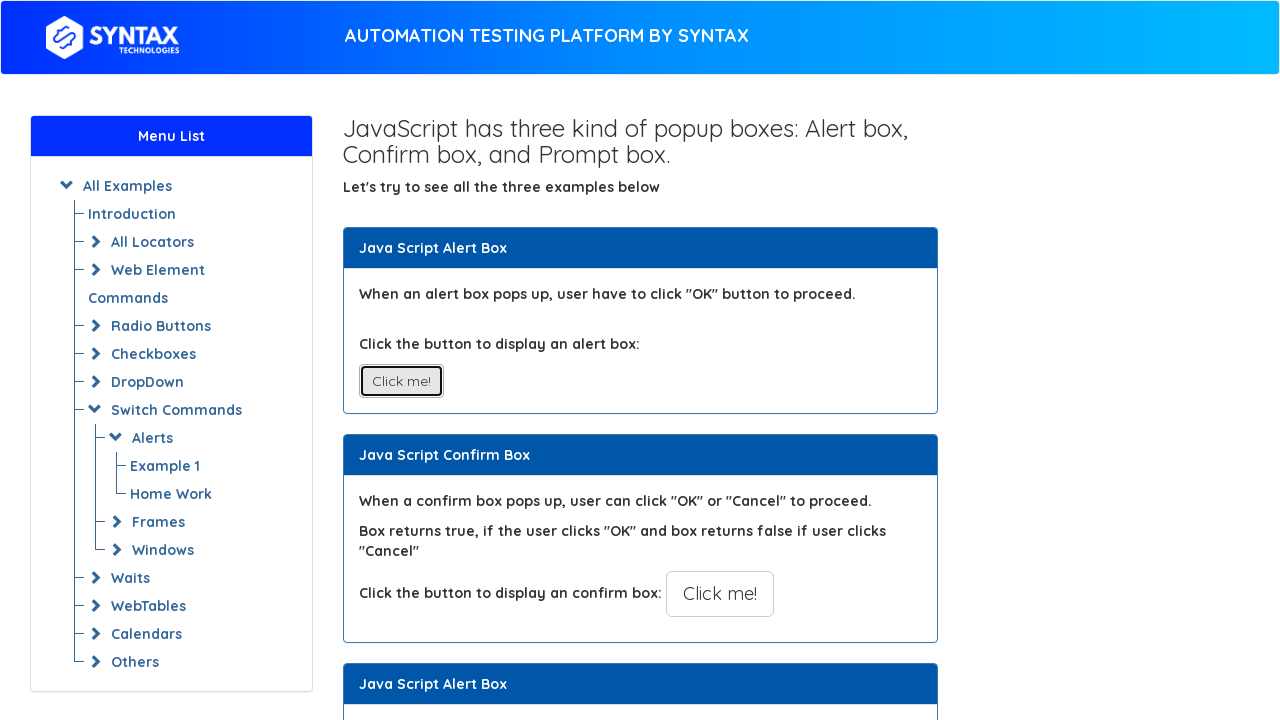

Clicked the alert button again to trigger another JavaScript alert at (401, 381) on xpath=//button[@onclick='myAlertFunction()']
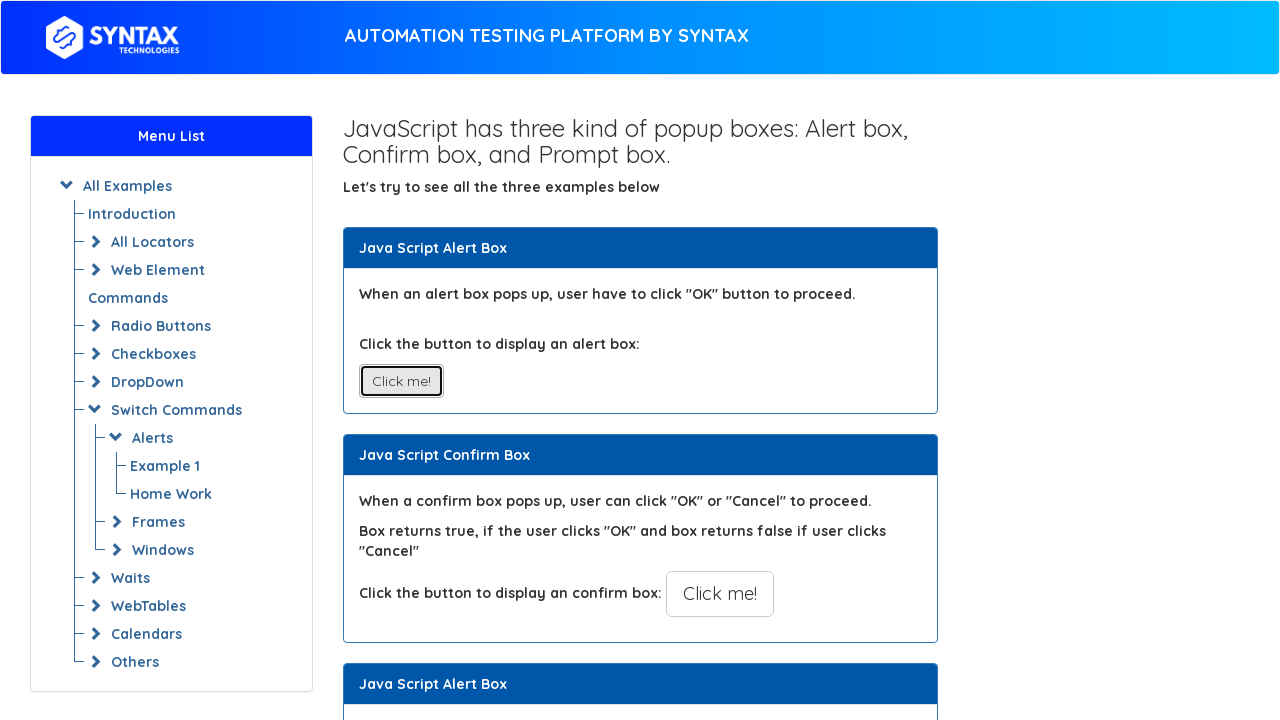

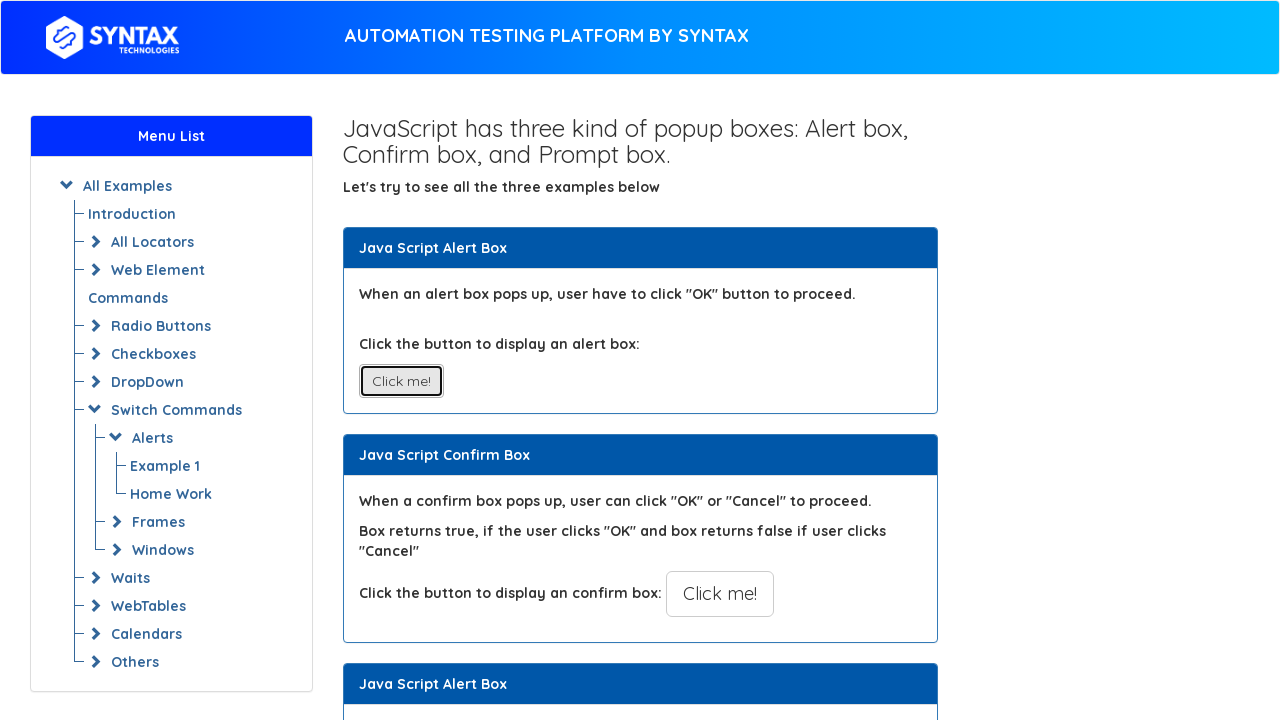